Navigates to the Rahul Shetty Academy homepage and verifies the page loads by checking the title is accessible

Starting URL: http://rahulshettyacademy.com

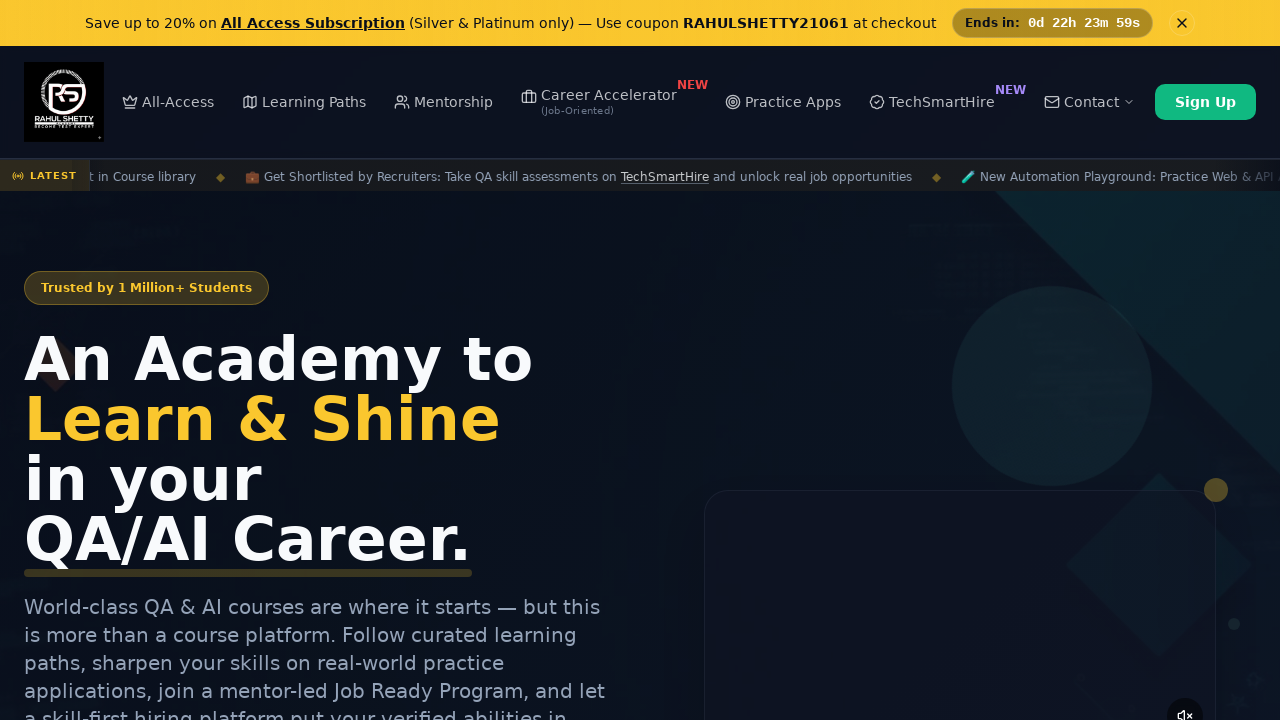

Waited for page to reach domcontentloaded state
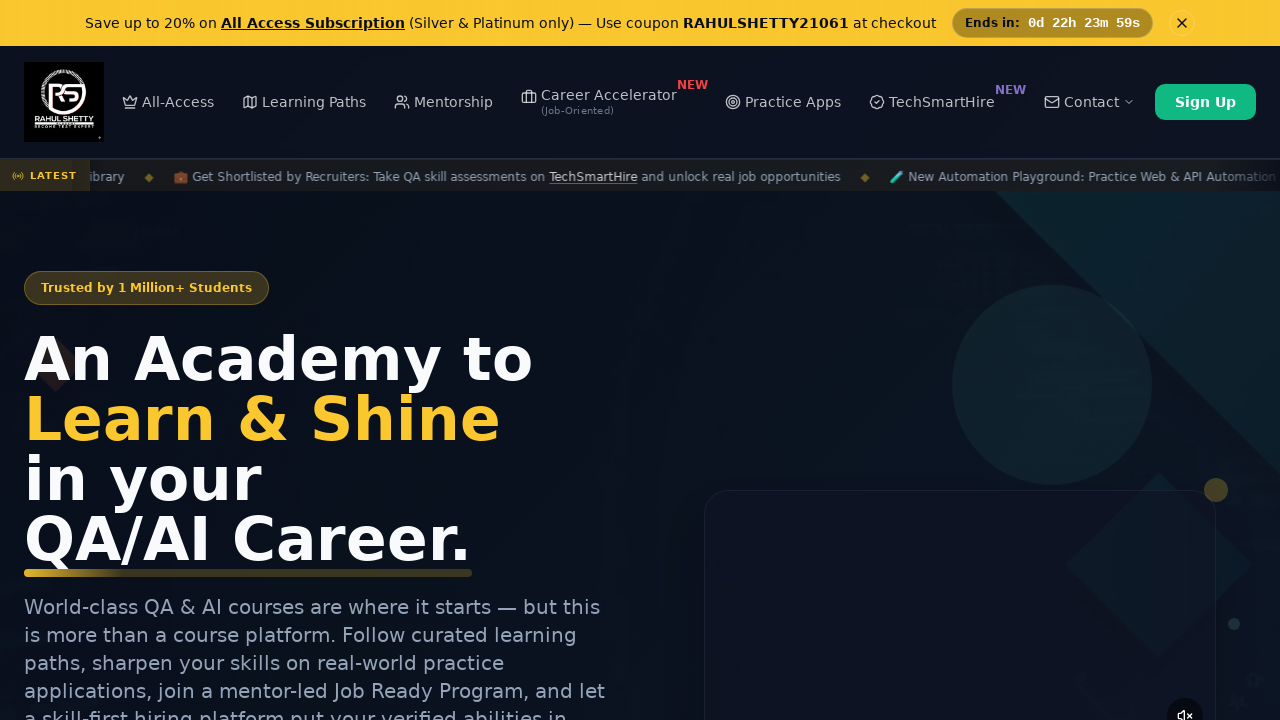

Verified body element is present on Rahul Shetty Academy homepage
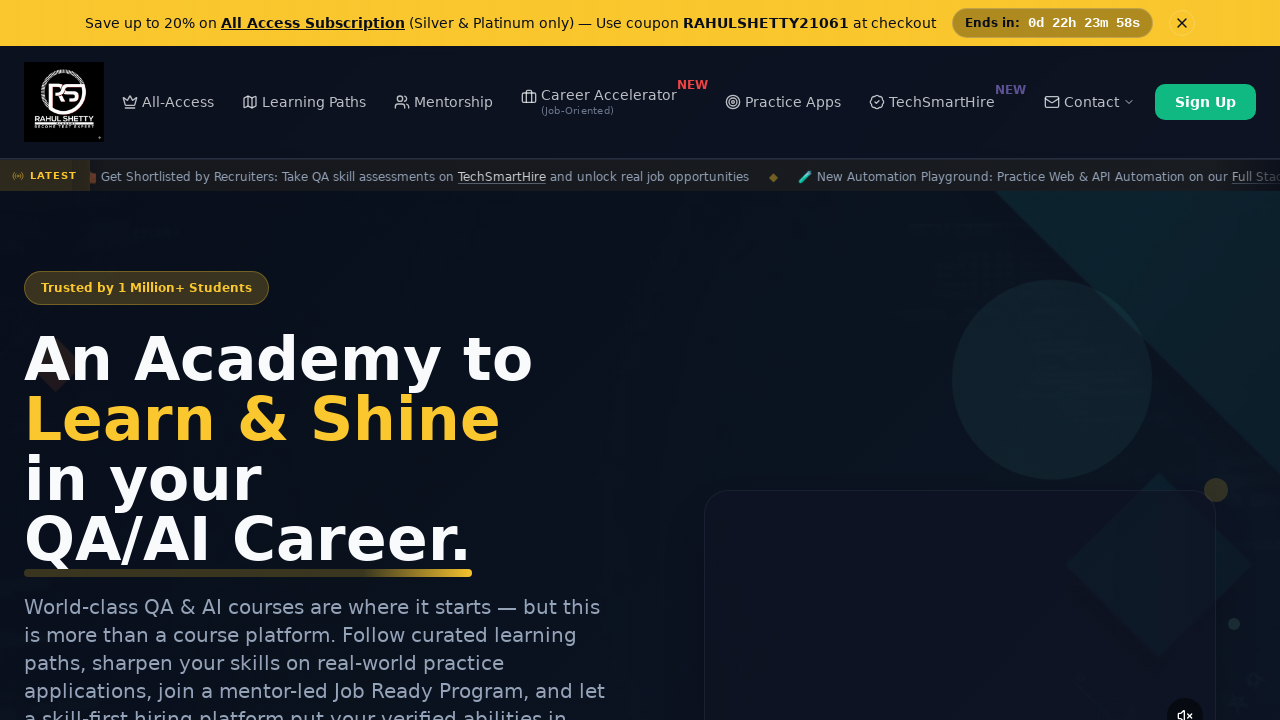

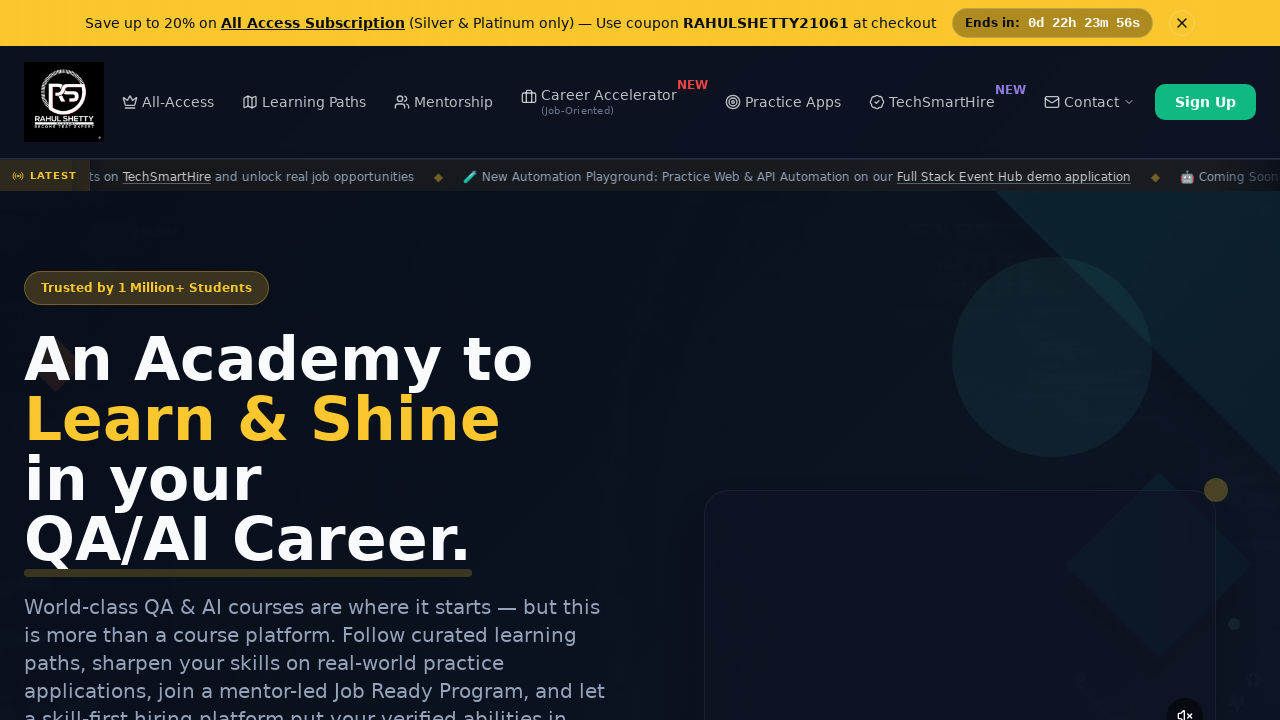